Navigates to a DataTable demo page, scrolls down, and clicks the delete button for a specific table row

Starting URL: https://editor.datatables.net/examples/simple/inTableControls.html

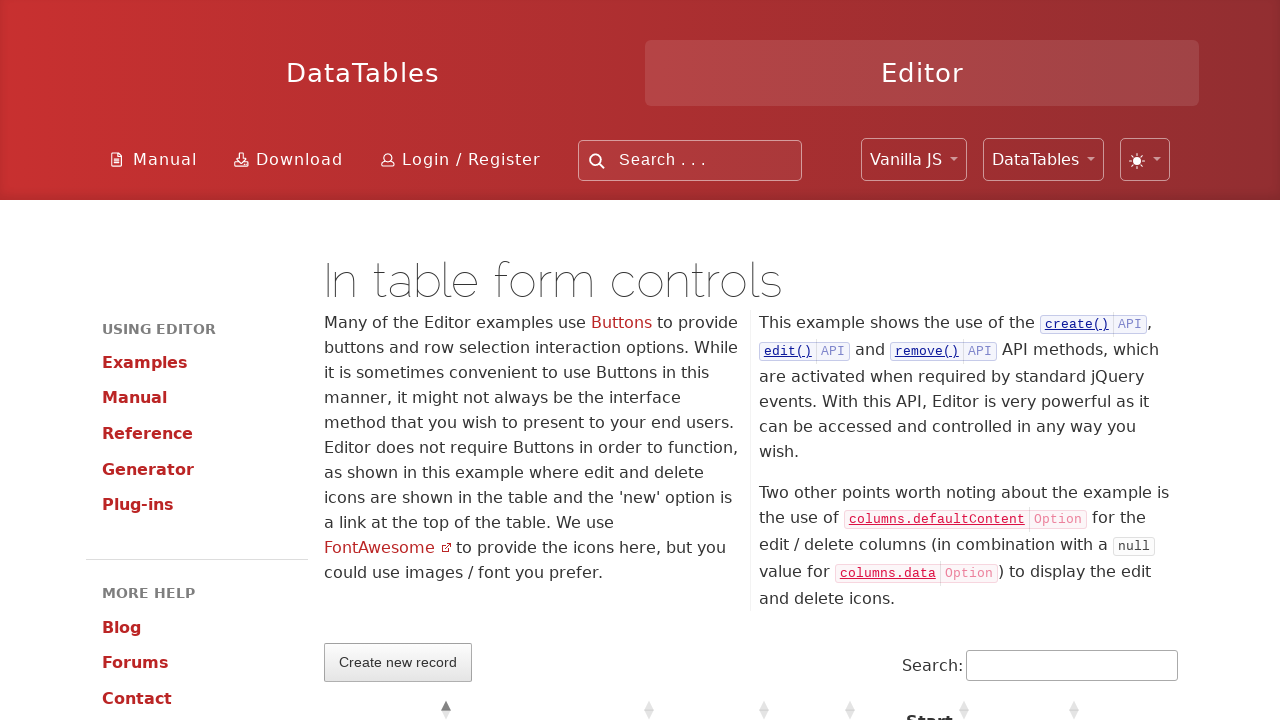

Scrolled down 600 pixels to view more table content
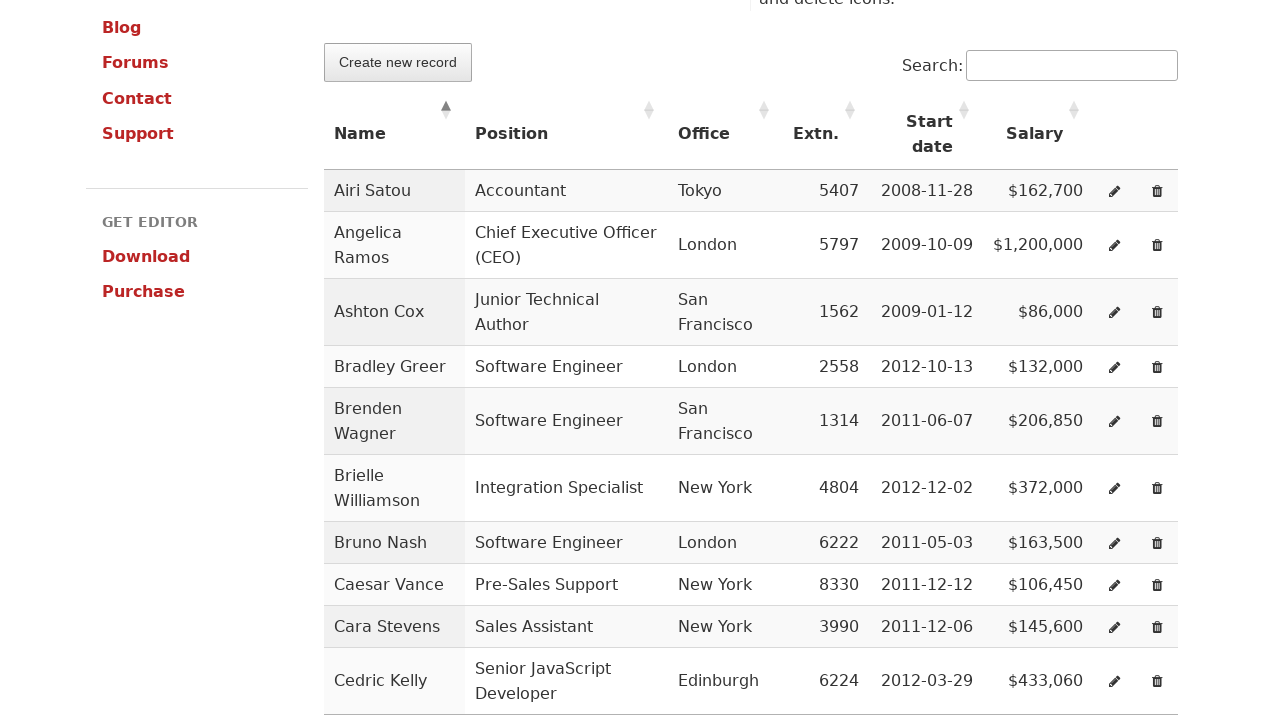

Waited 1000ms for dynamic content to load
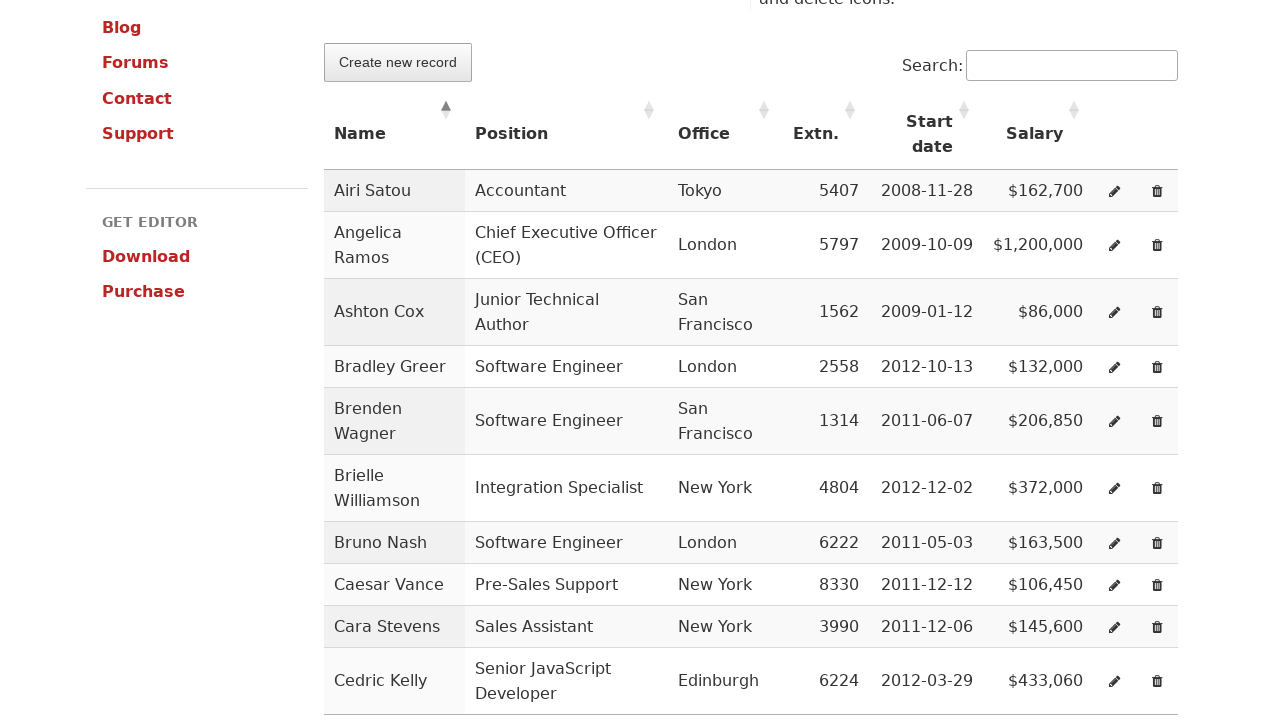

Clicked delete button for Caesar Vance row at (1157, 585) on xpath=//tr[td[text()='Caesar Vance']]//td[contains(@class,'delete')]/button
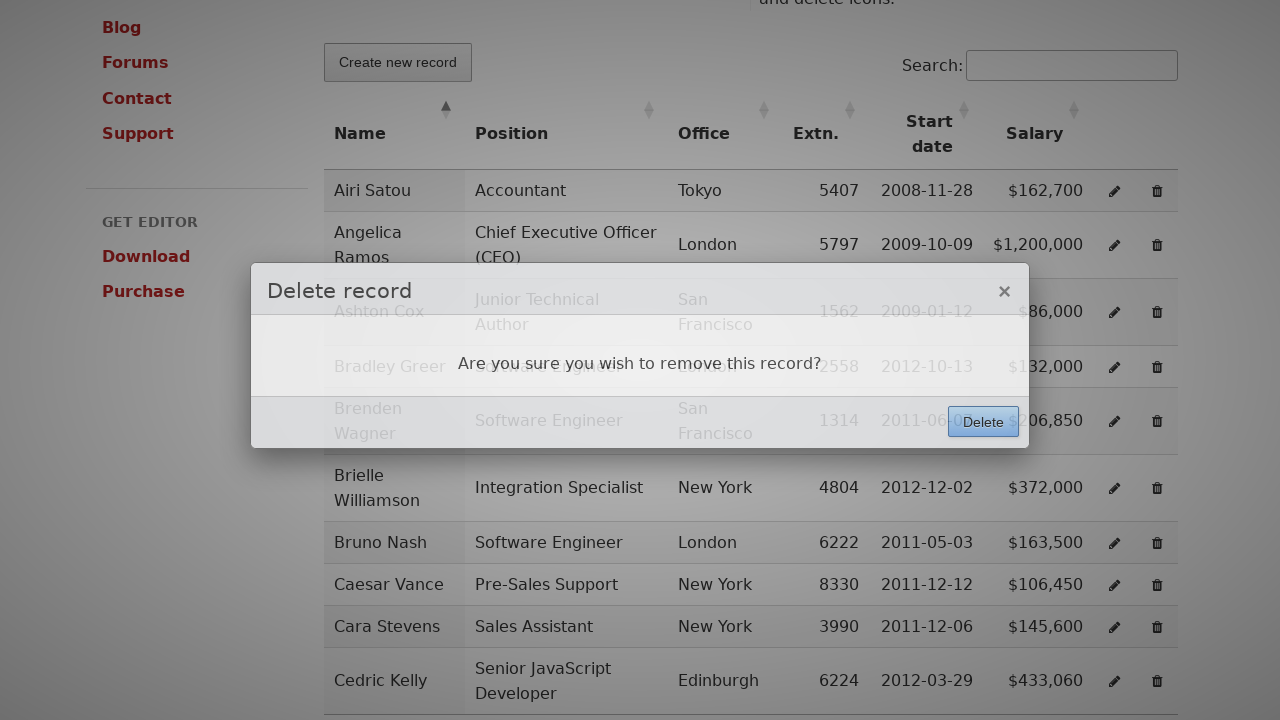

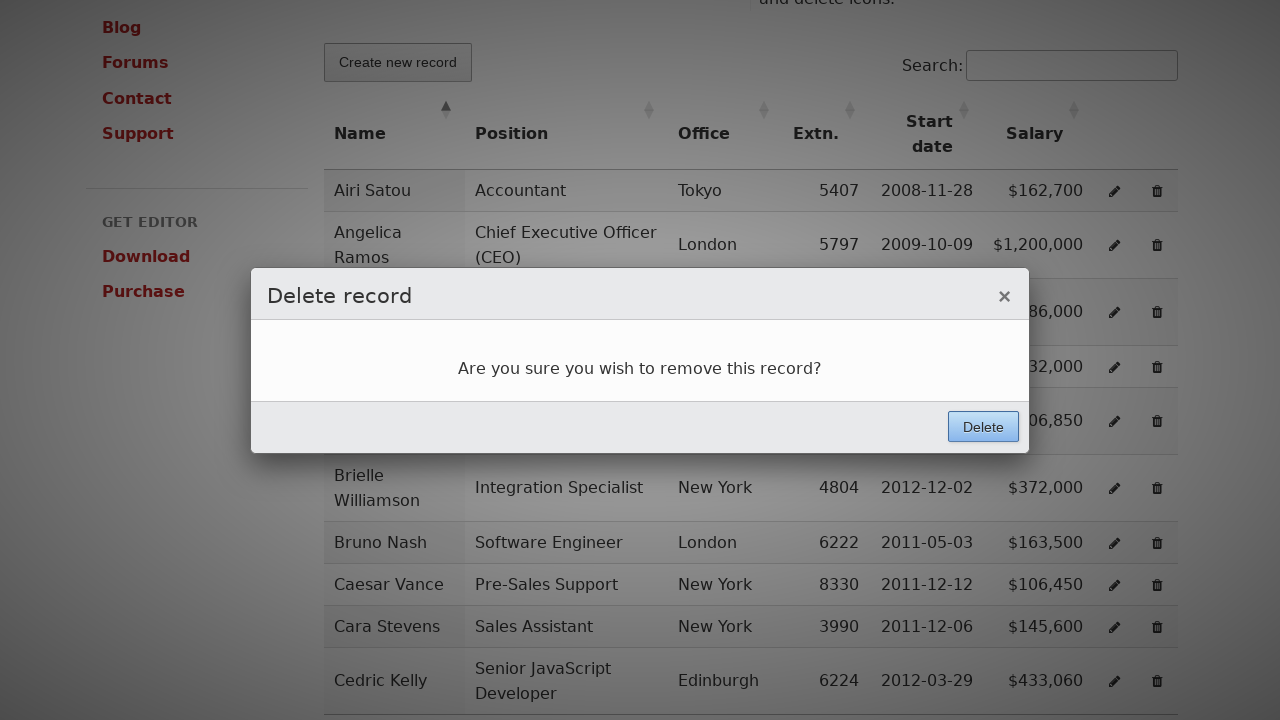